Tests alert handling functionality by triggering alerts, verifying alert text, and dismissing/accepting them

Starting URL: https://rahulshettyacademy.com/AutomationPractice/

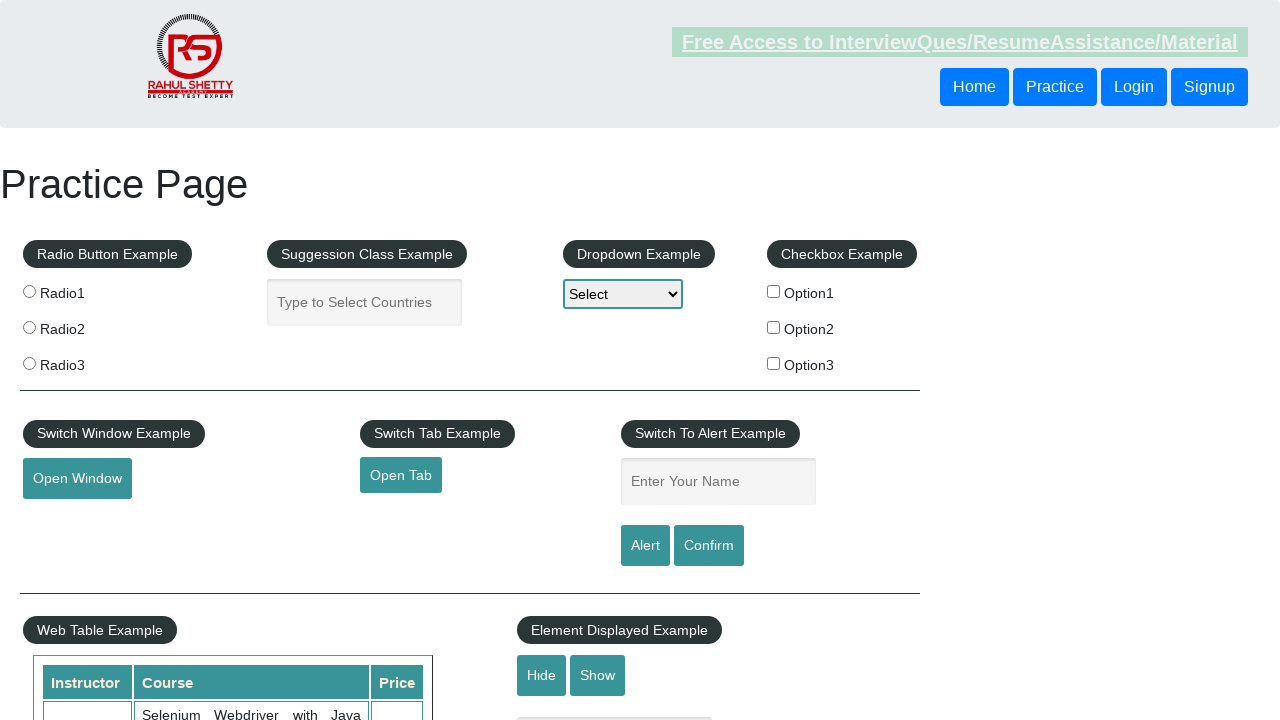

Filled name field with 'demo name' on #name
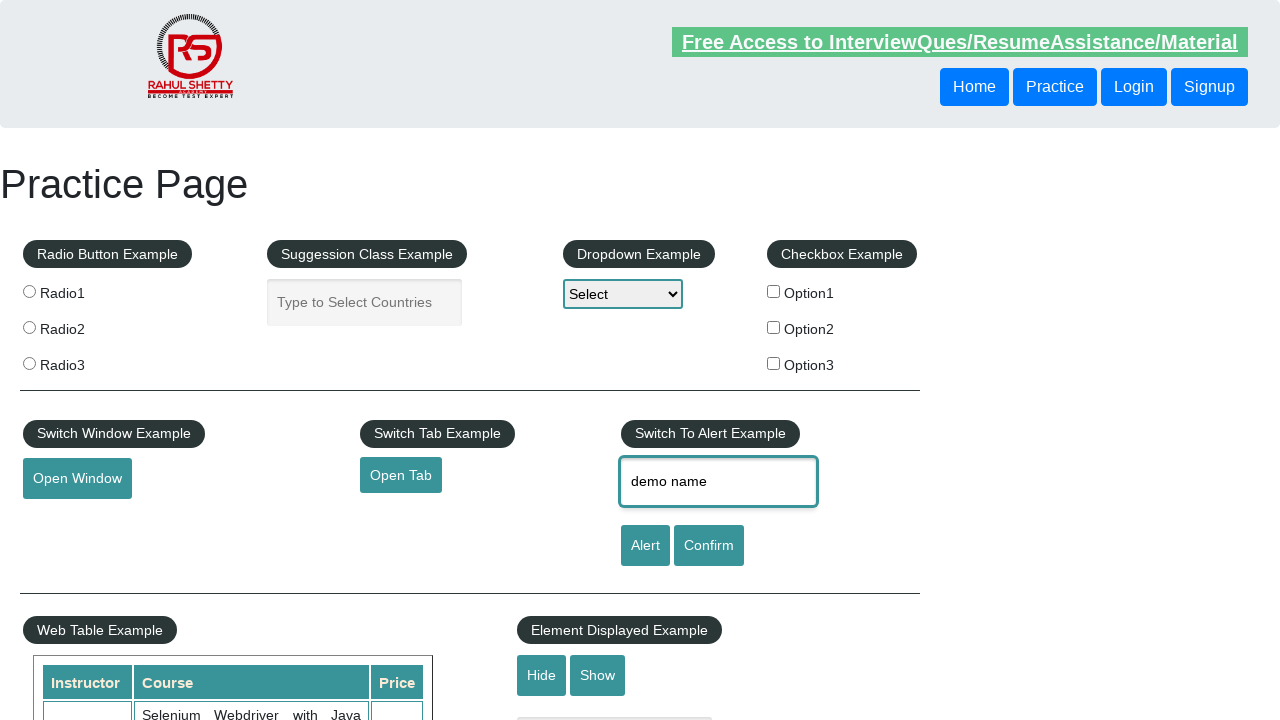

Clicked alert button to trigger first alert at (645, 546) on #alertbtn
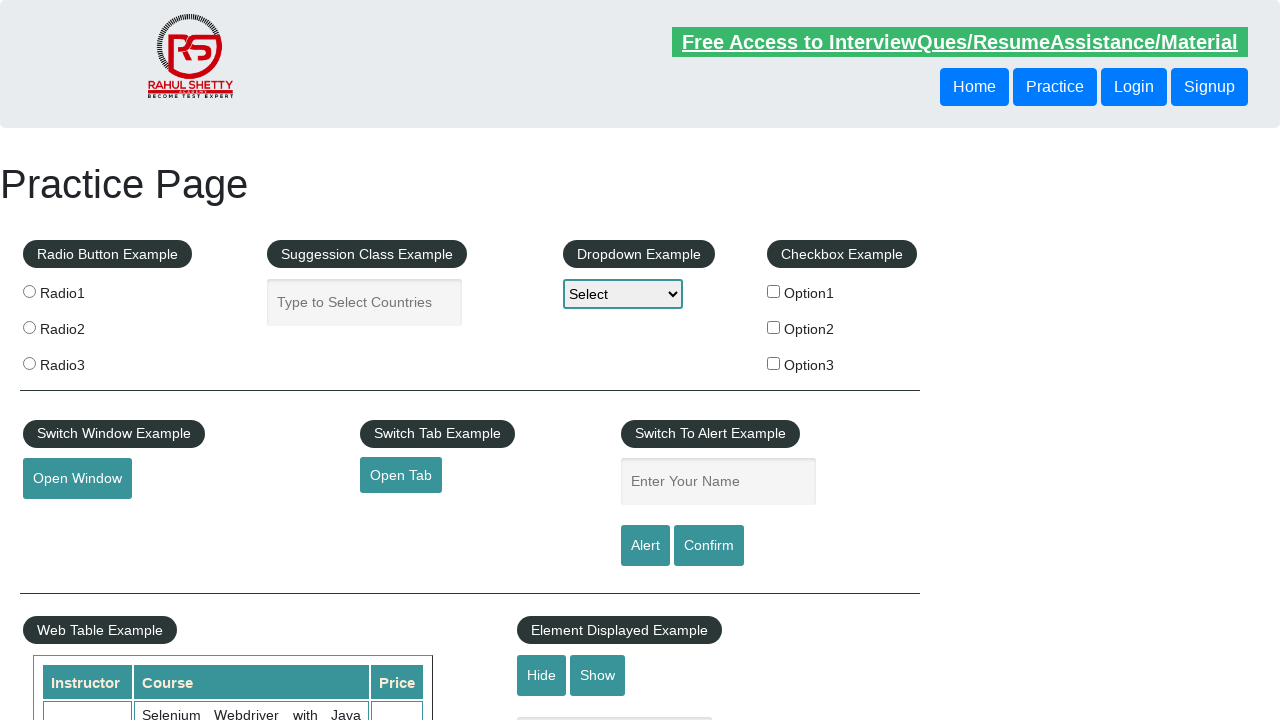

Set up dialog handler to dismiss alert if it contains 'demo name', otherwise accept
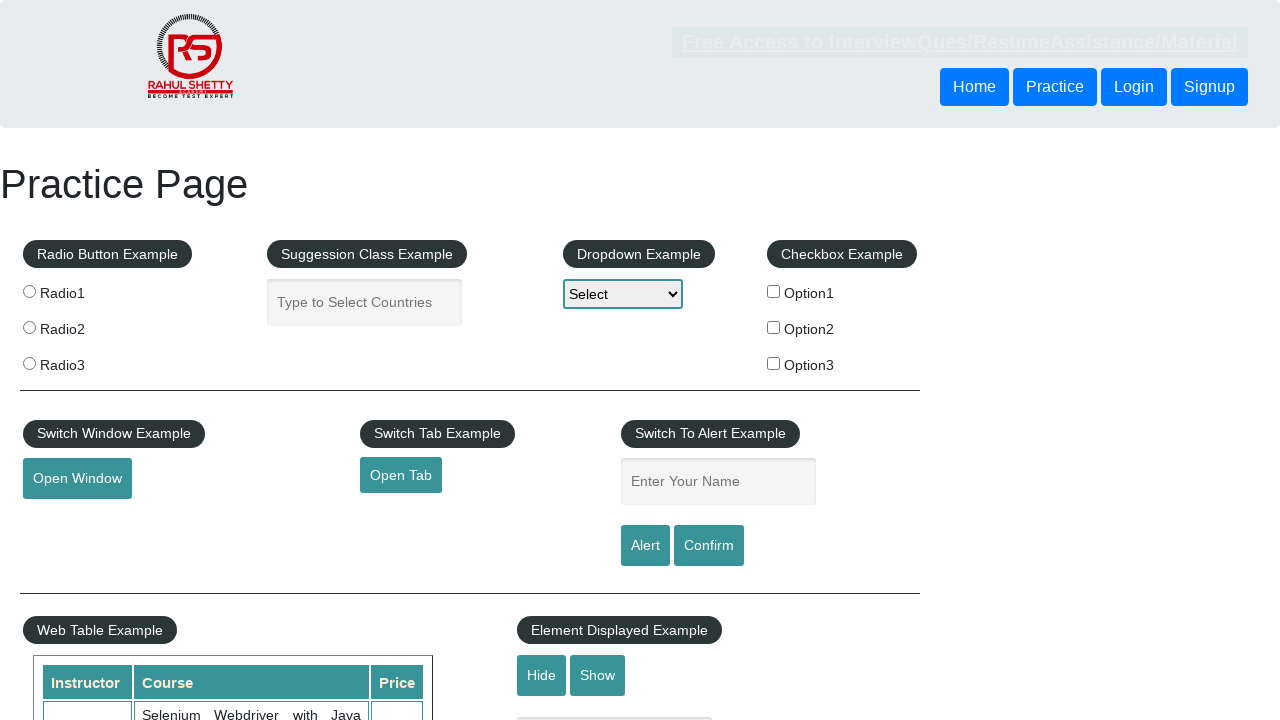

Clicked alert button to trigger second alert at (645, 546) on #alertbtn
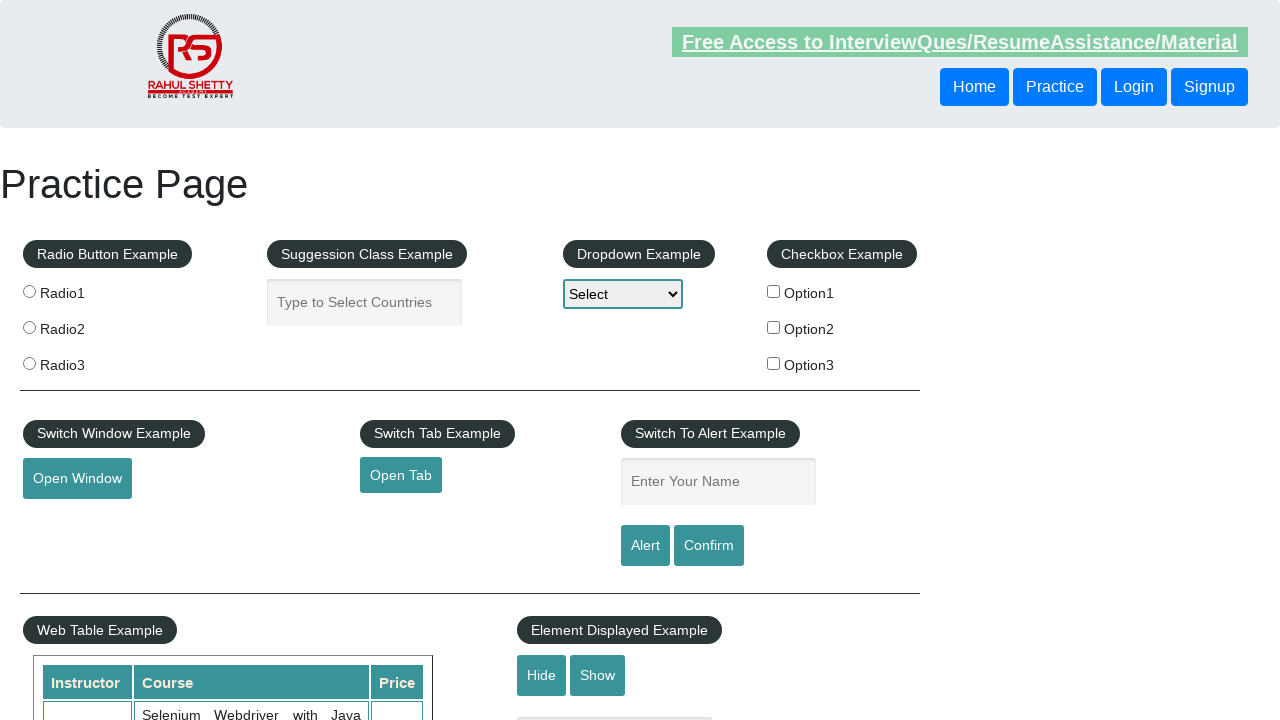

Set up dialog handler to accept the second alert
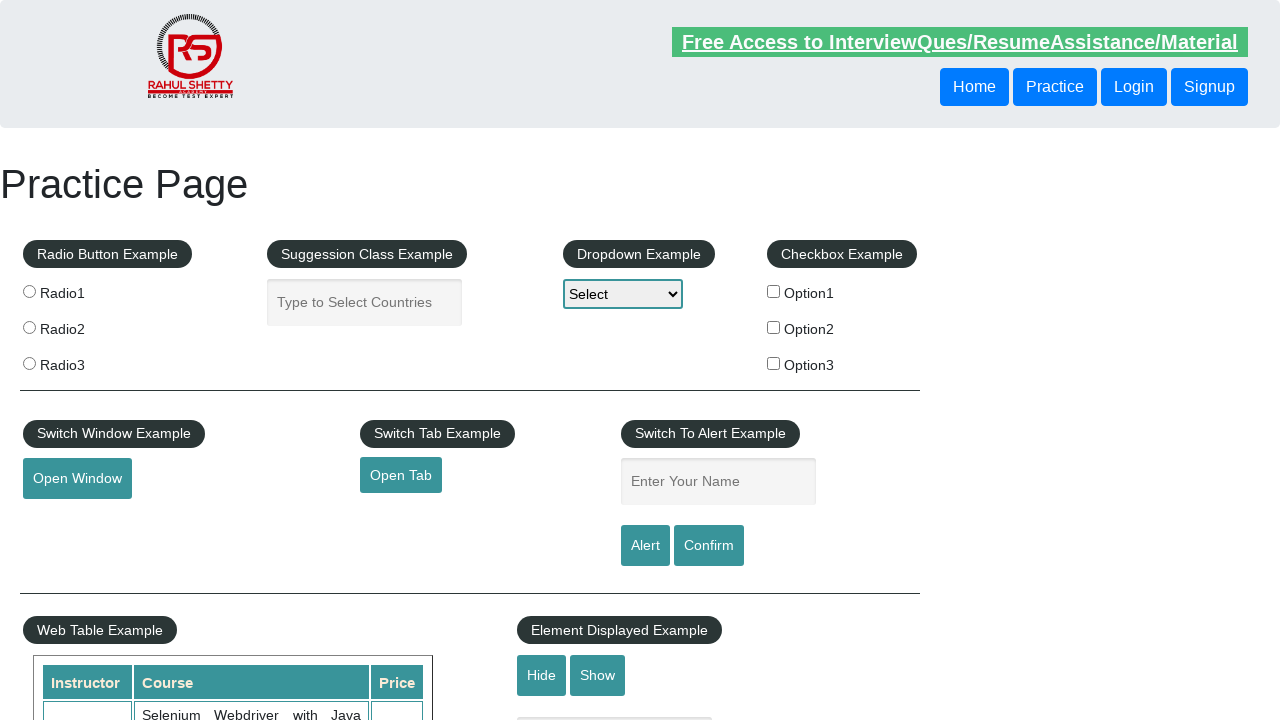

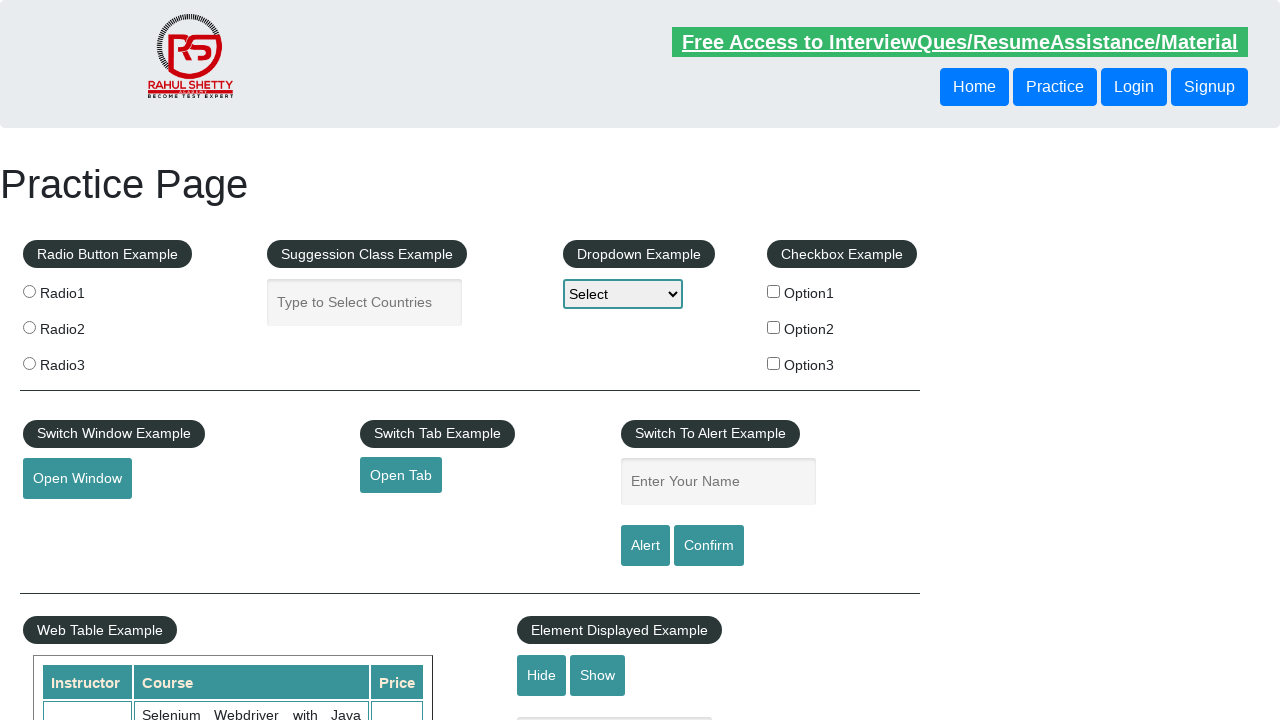